Navigates to DemoBlaze website and verifies that phone product links are displayed on the page

Starting URL: https://www.demoblaze.com/

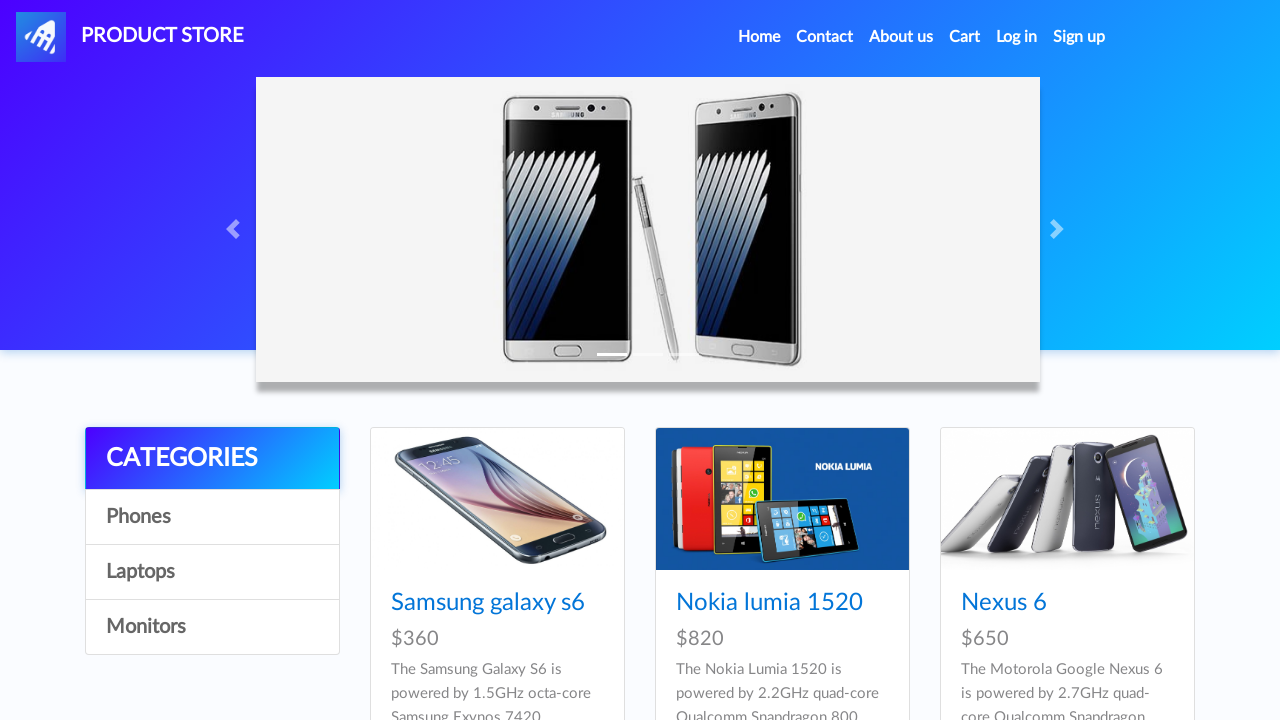

Navigated to DemoBlaze website
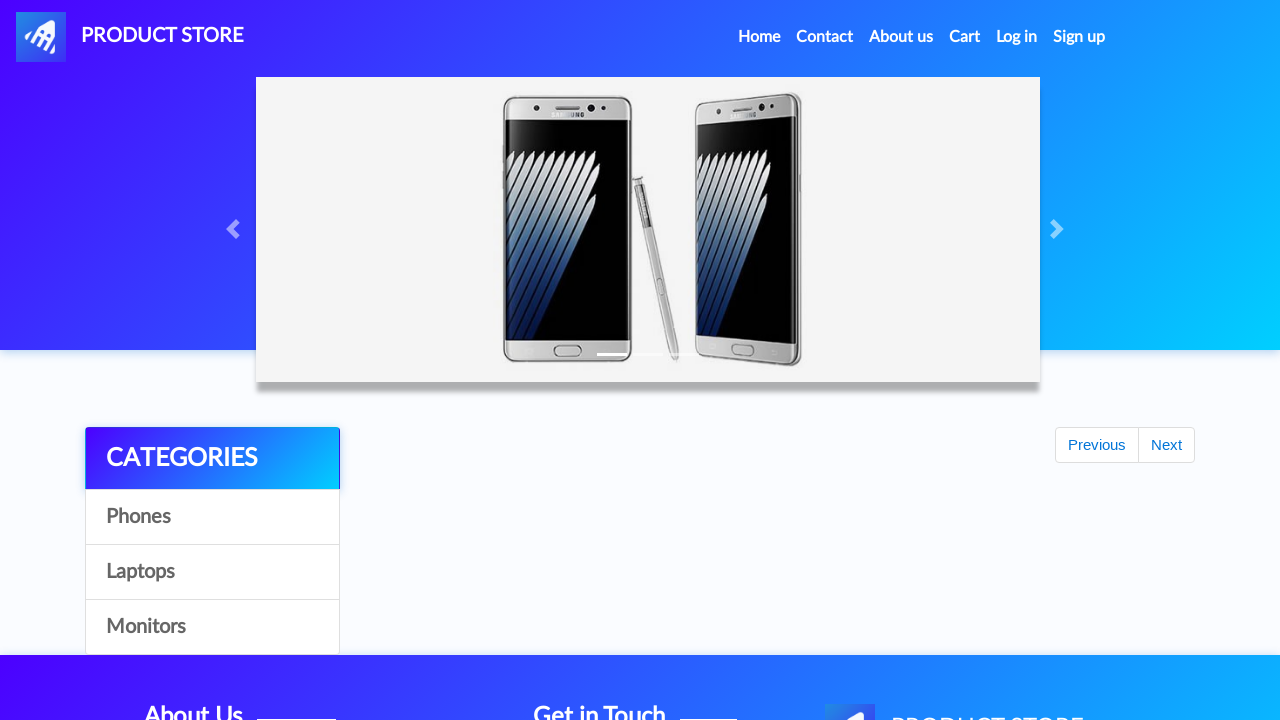

Phone product links loaded on the page
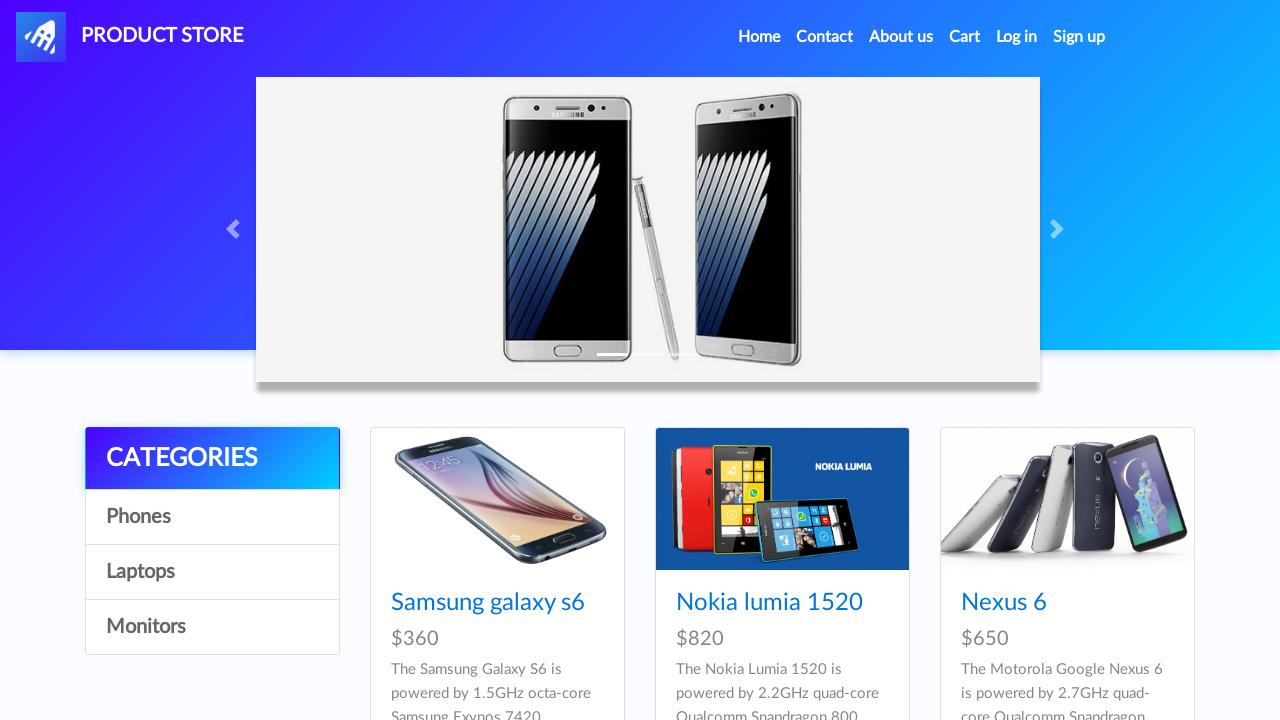

Found 9 phone product links on the page
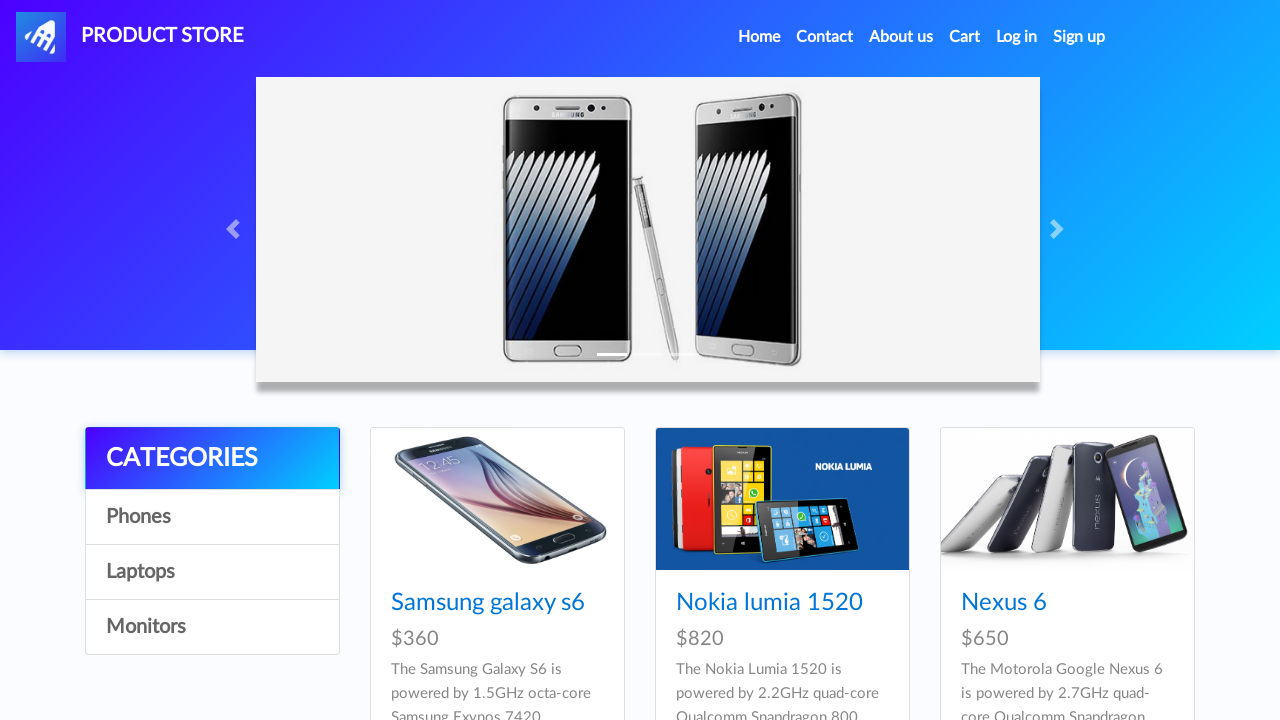

Clicked on the first phone product link at (488, 603) on .hrefch >> nth=0
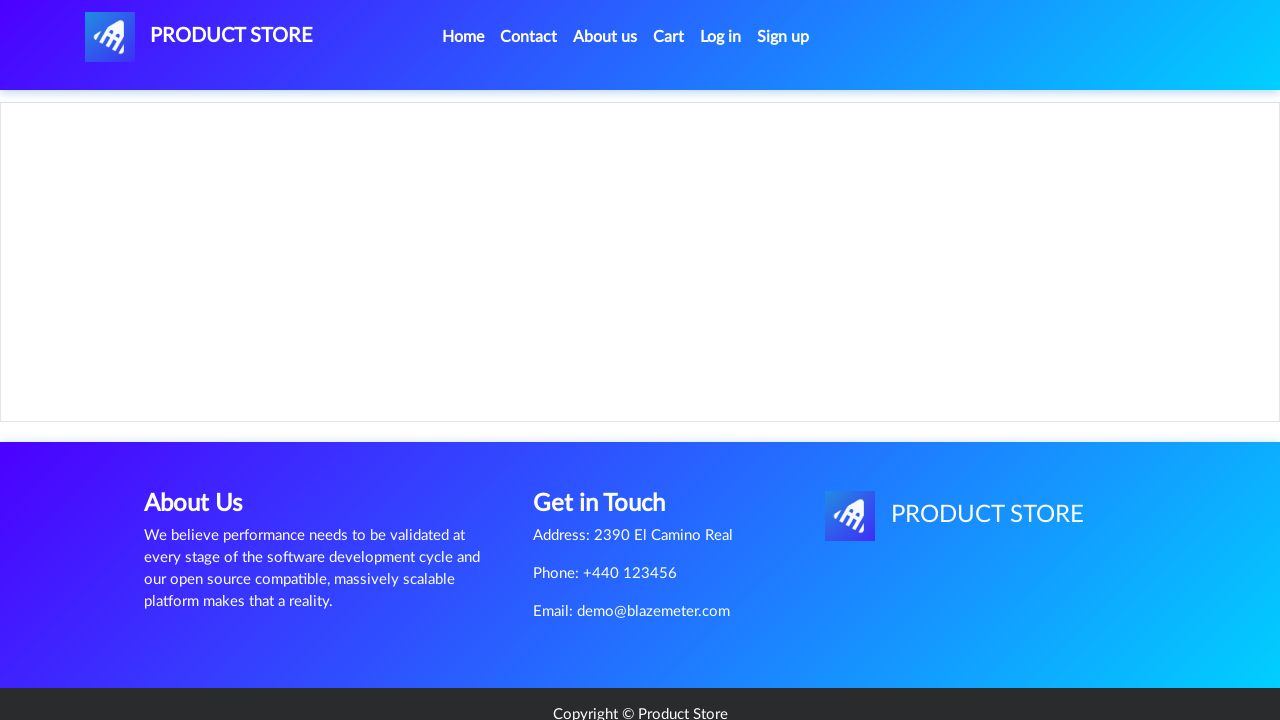

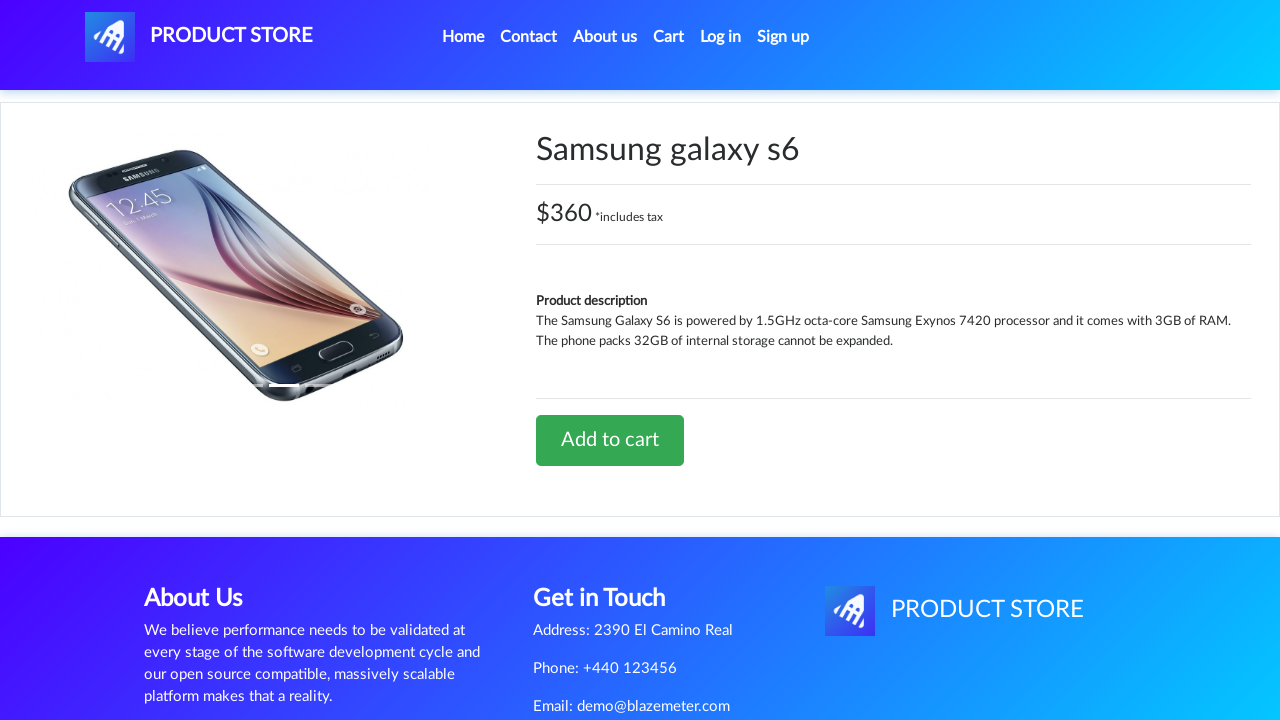